Tests dynamic loading by clicking a button and waiting for loading indicator to disappear

Starting URL: https://automationfc.github.io/dynamic-loading/

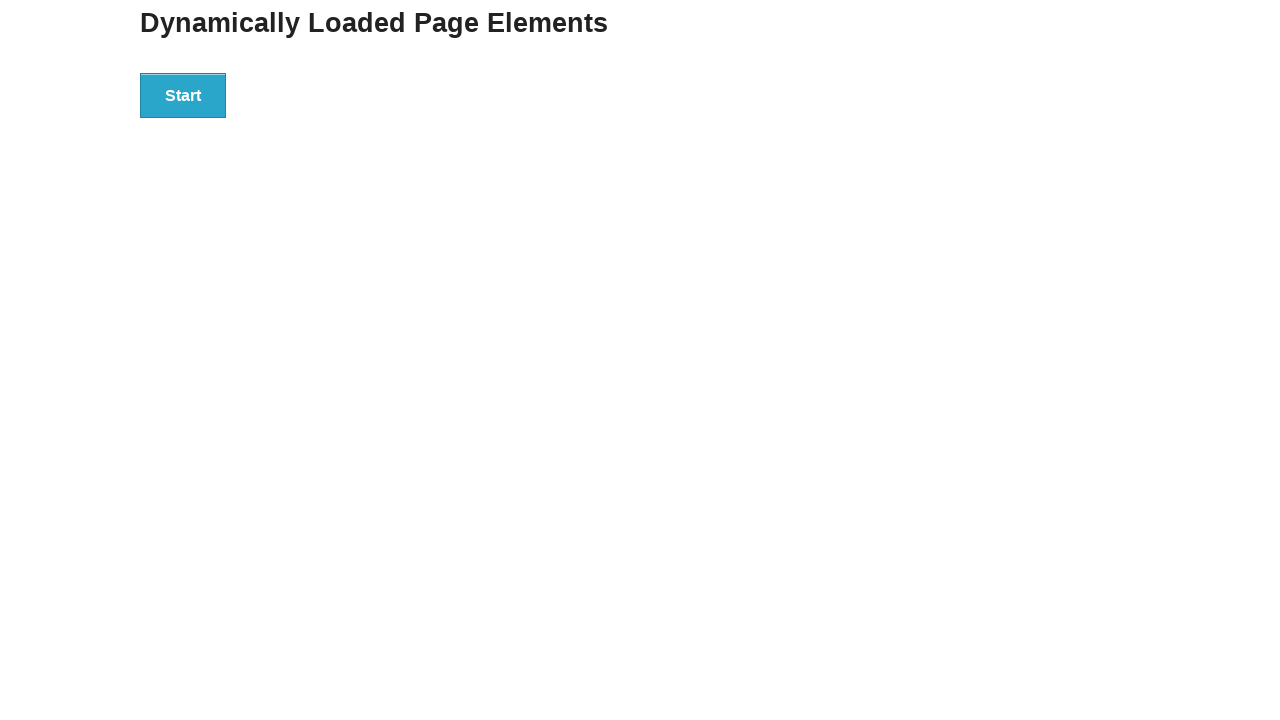

Clicked start button to trigger dynamic loading at (183, 95) on div#start button
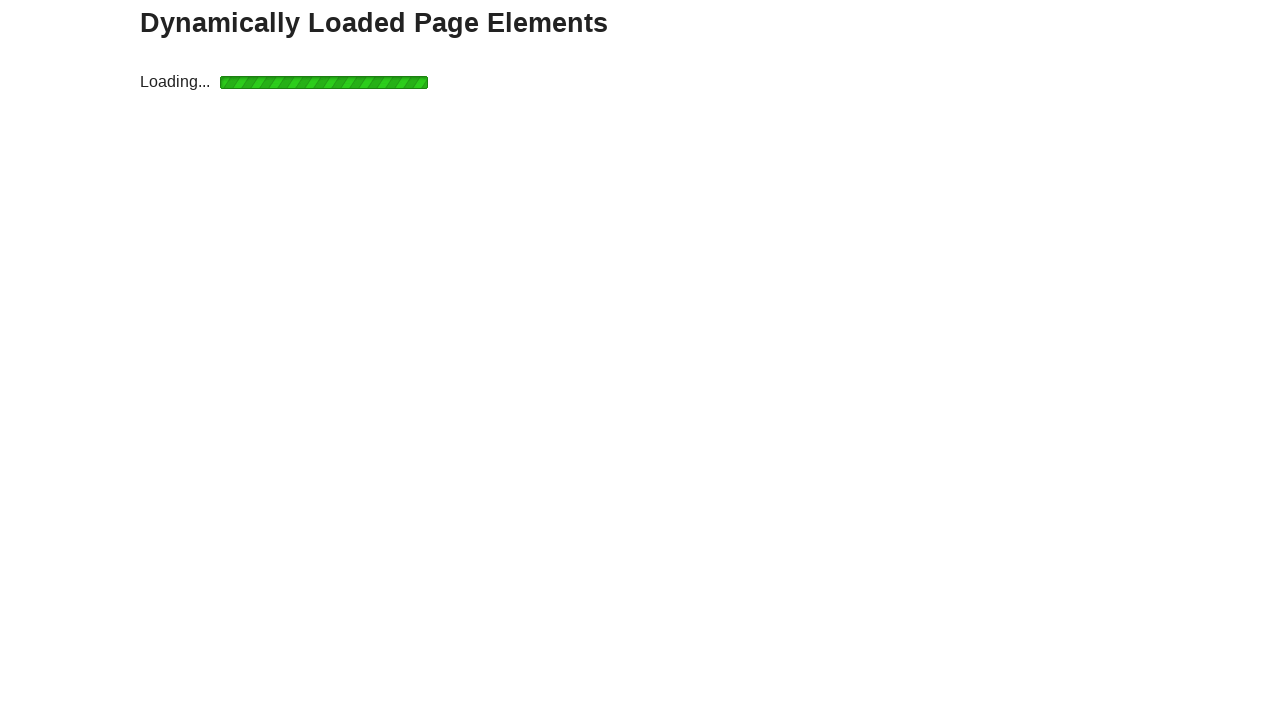

Loading indicator disappeared
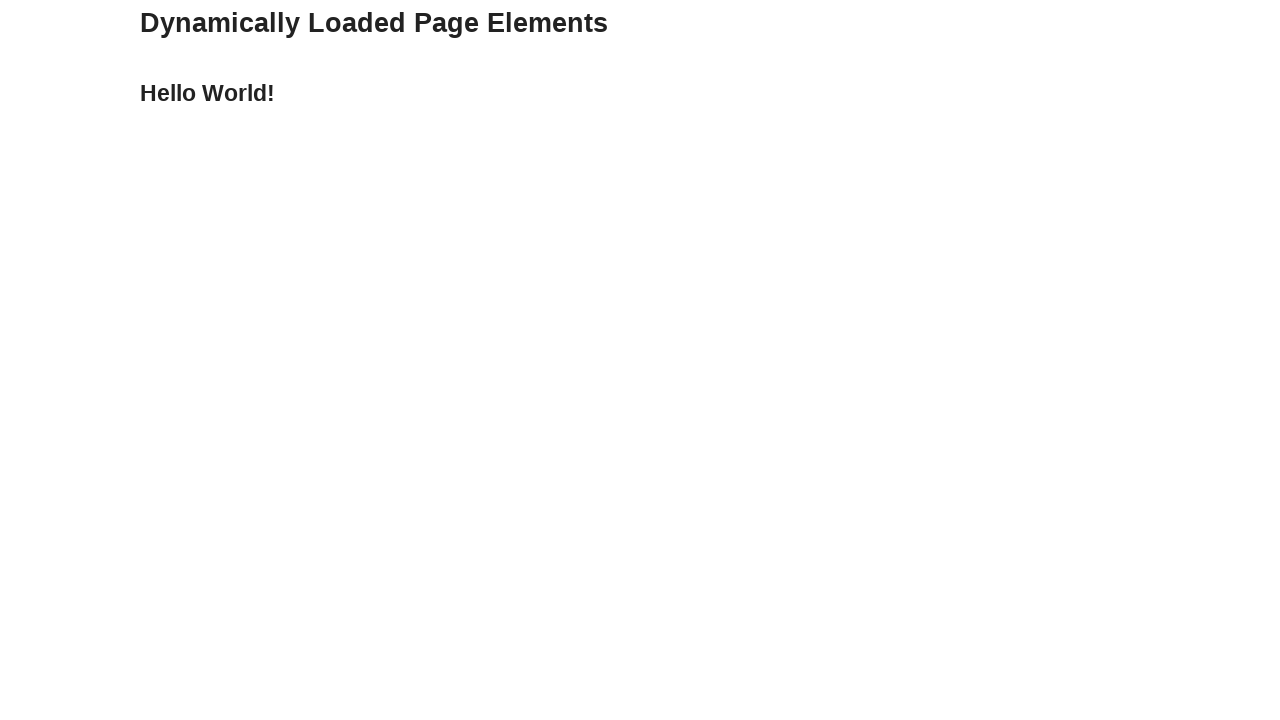

Verified result text 'Hello World!' is displayed
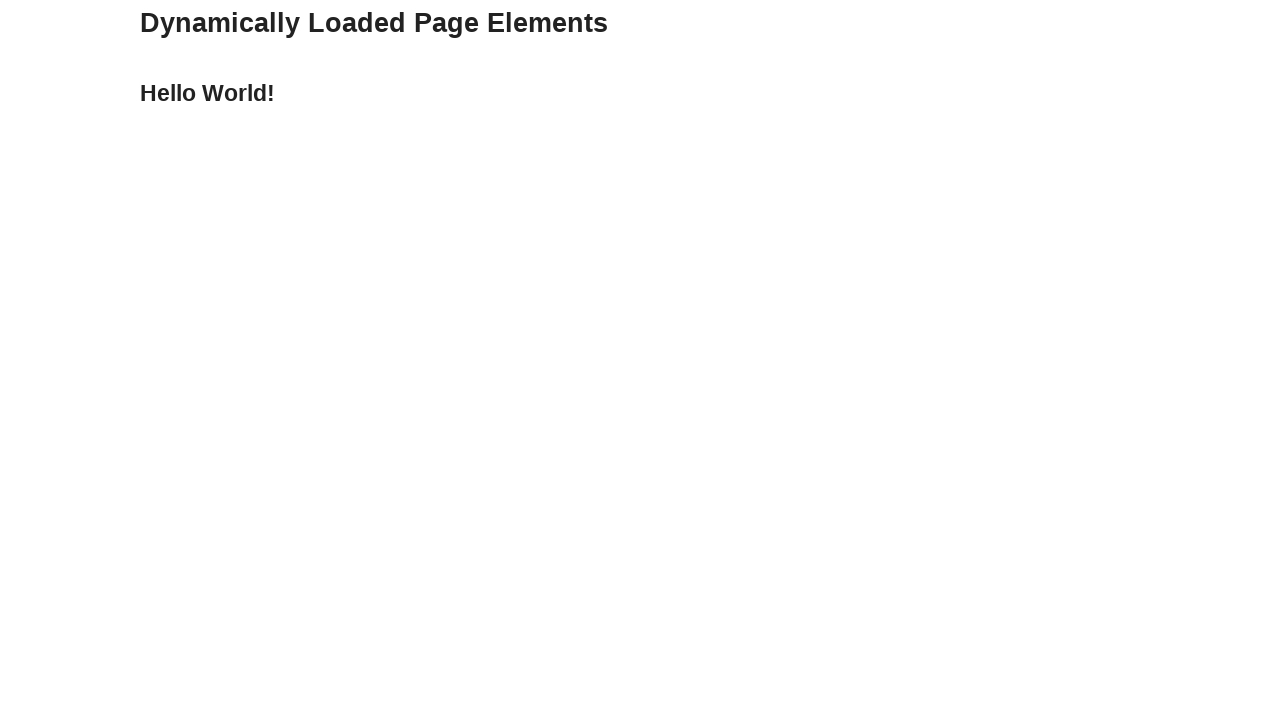

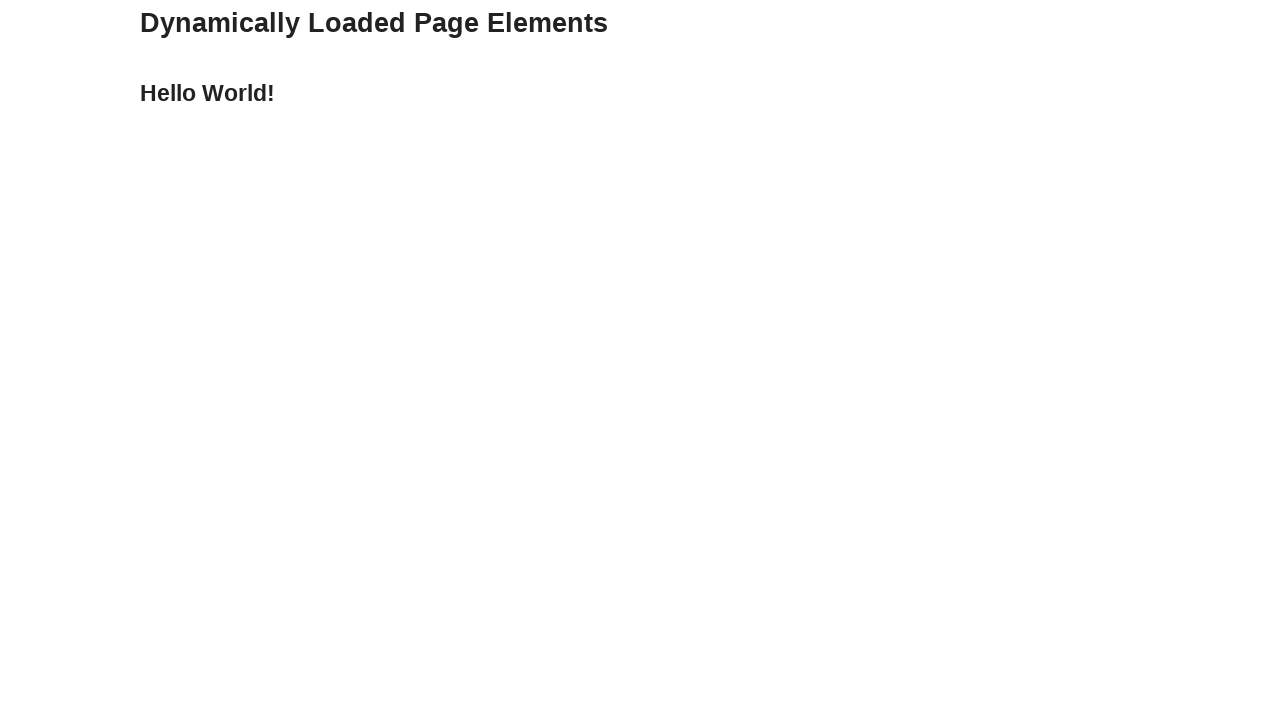